Tests window handling by clicking a link that opens a new tab, switching to it, and interacting with elements in the new tab

Starting URL: https://skpatro.github.io/demo/links/

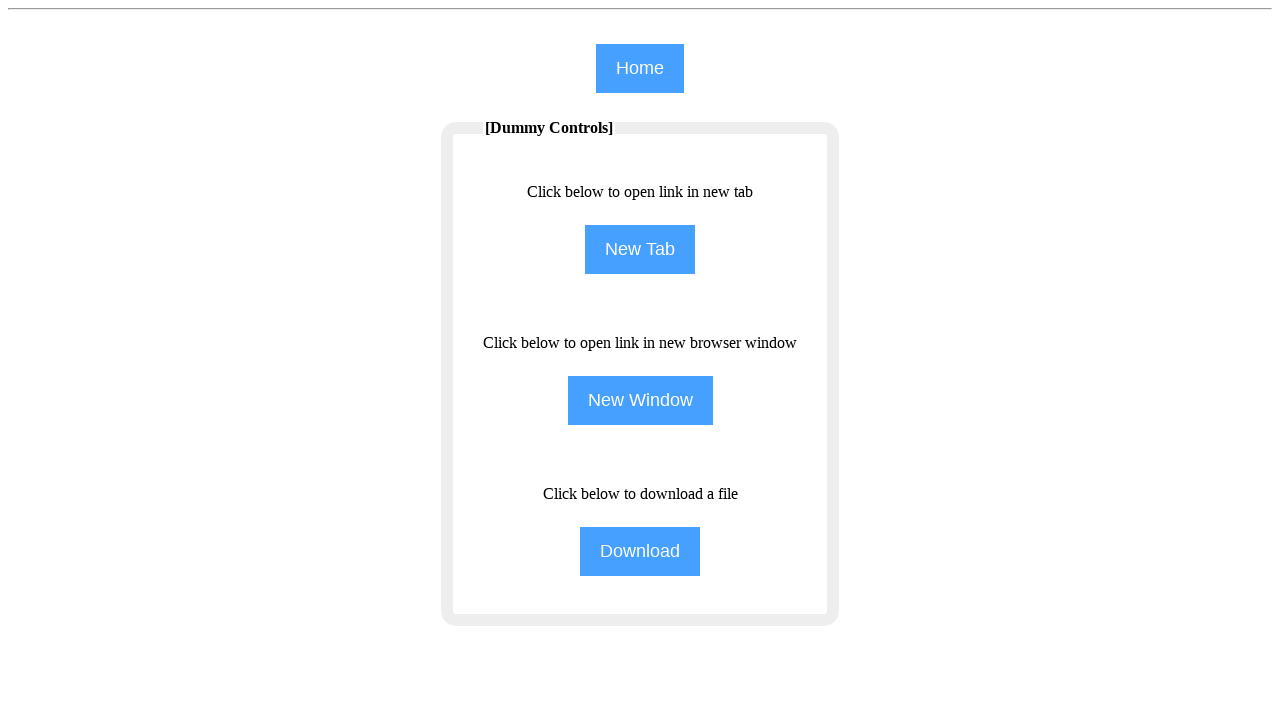

Clicked 'New Tab' button to open a new tab at (640, 250) on input[name='NewTab']
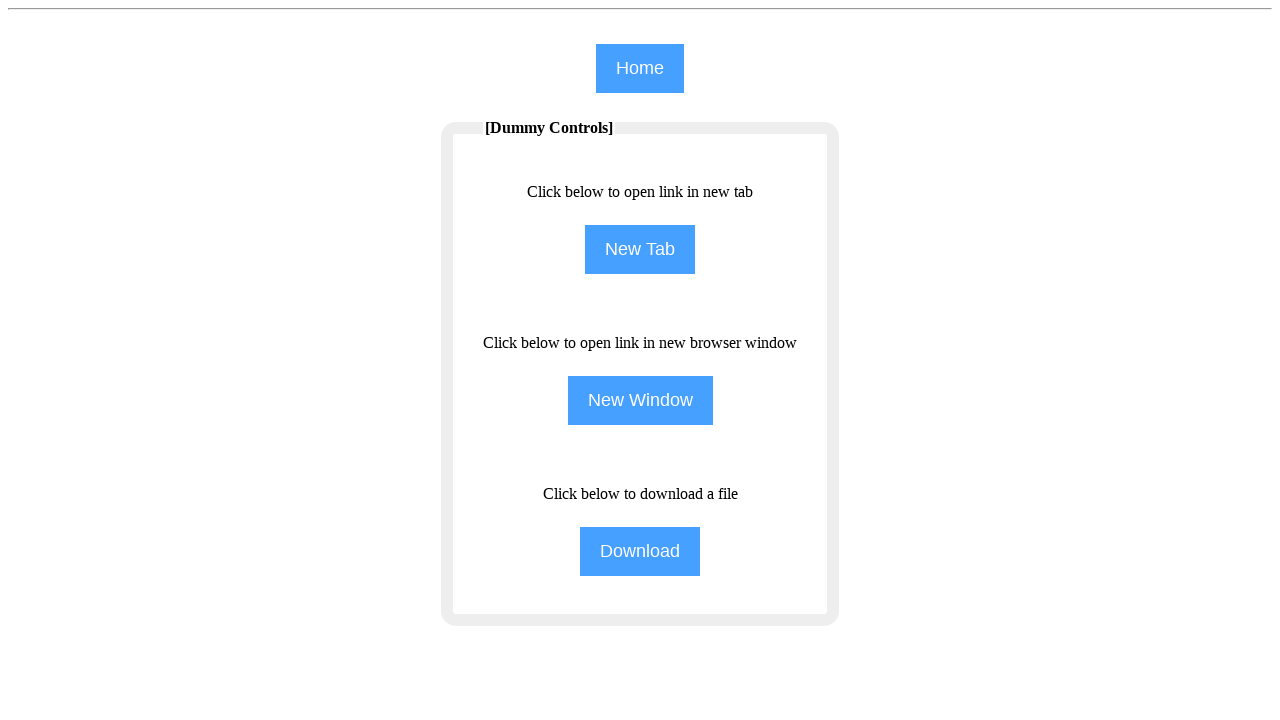

Obtained reference to the new child window/tab
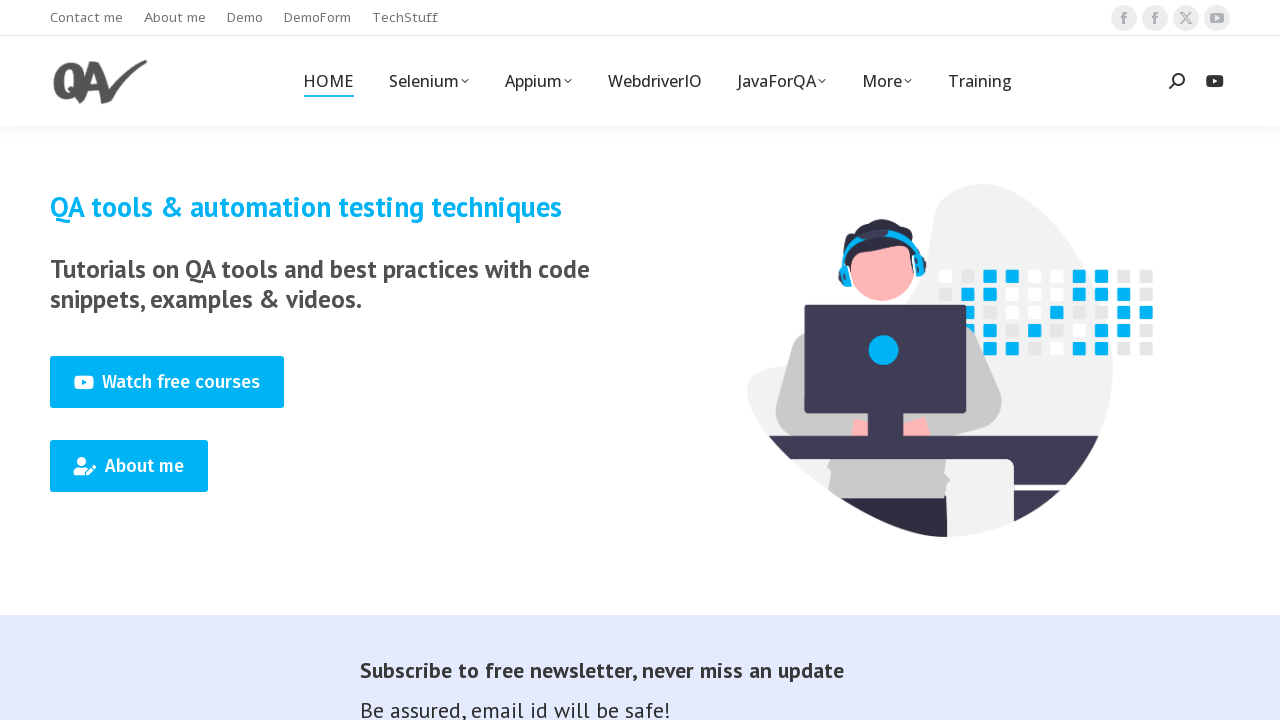

New page loaded successfully
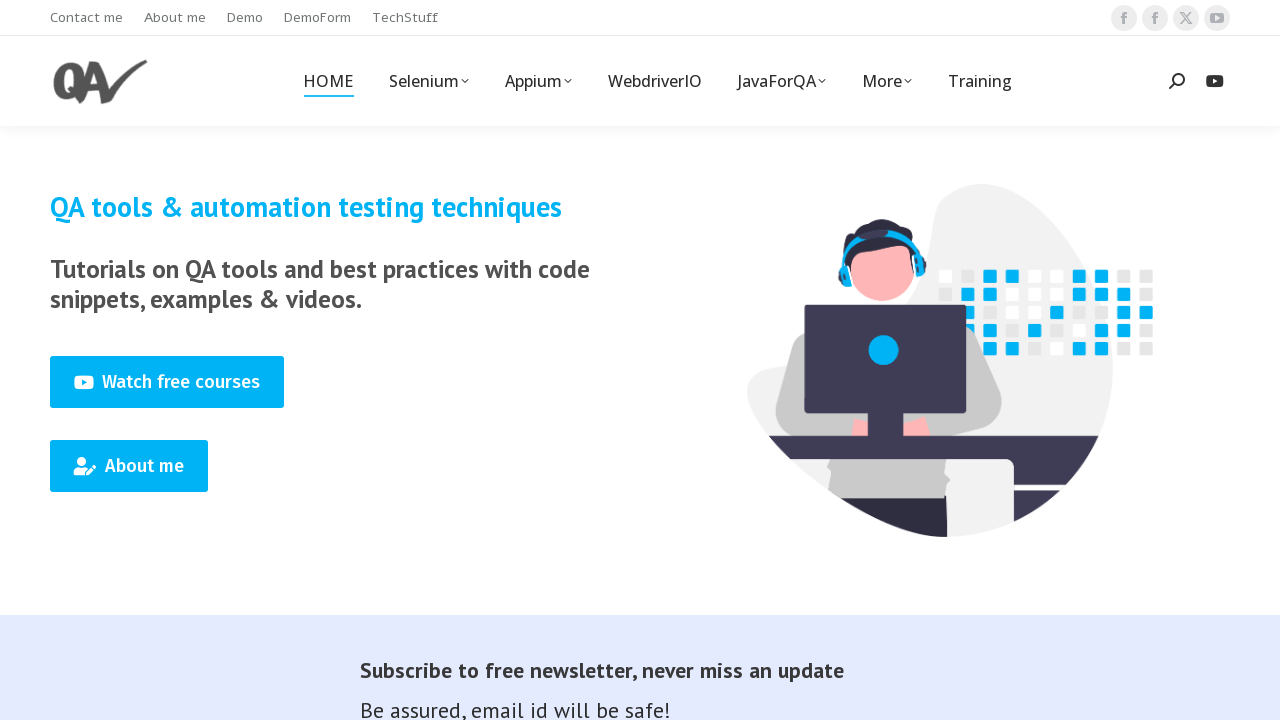

Clicked 'Training' link in the new tab at (980, 81) on (//span[text()='Training'])[1]
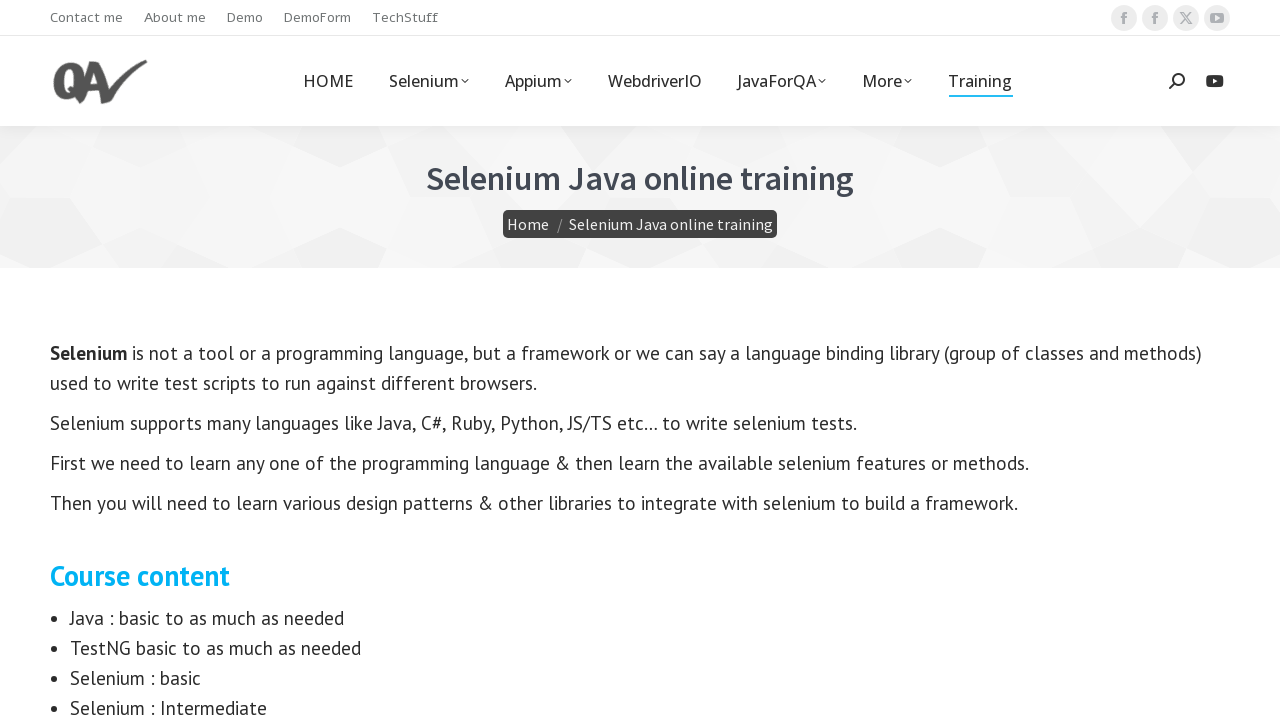

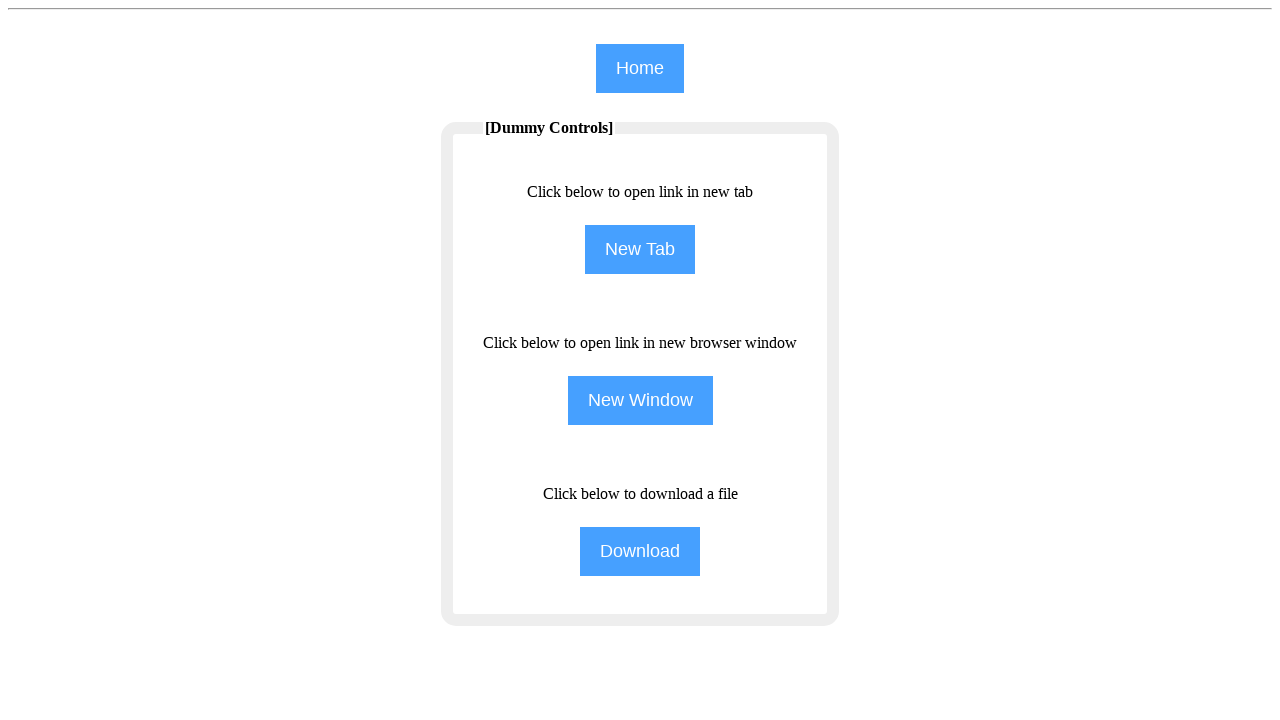